Tests a warm floor cable power calculator by entering floor dimensions, room type, heating type, and heat loss values, then verifies the calculated cable power result is 873.

Starting URL: https://kermi-fko.ru/raschety/Calc-Rehau-Solelec.aspx

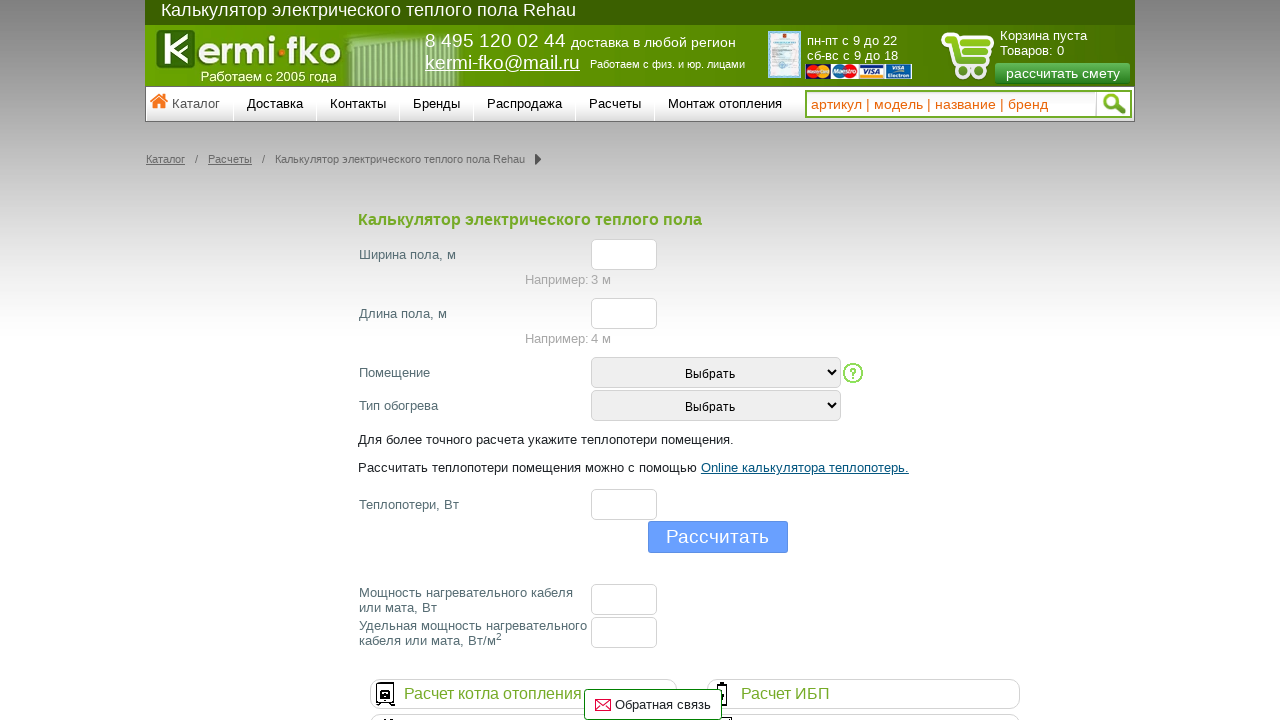

Waited for page to load (networkidle)
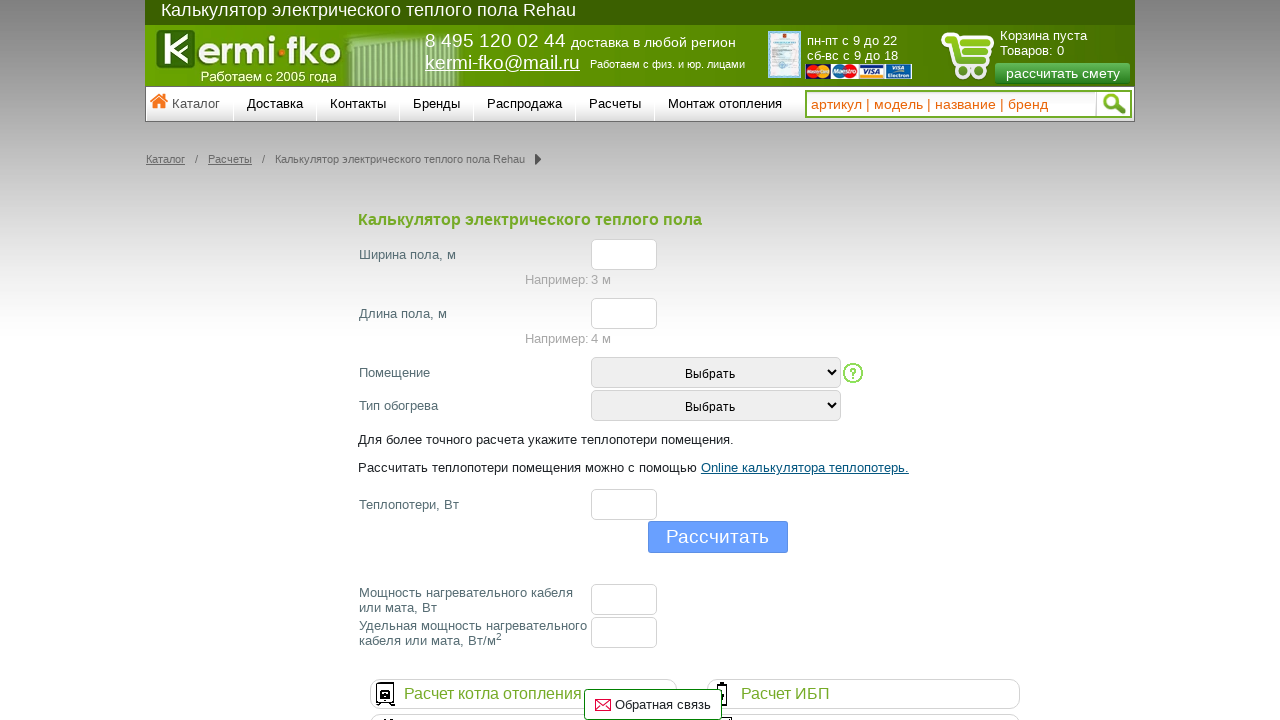

Entered floor width: 4 on #el_f_width
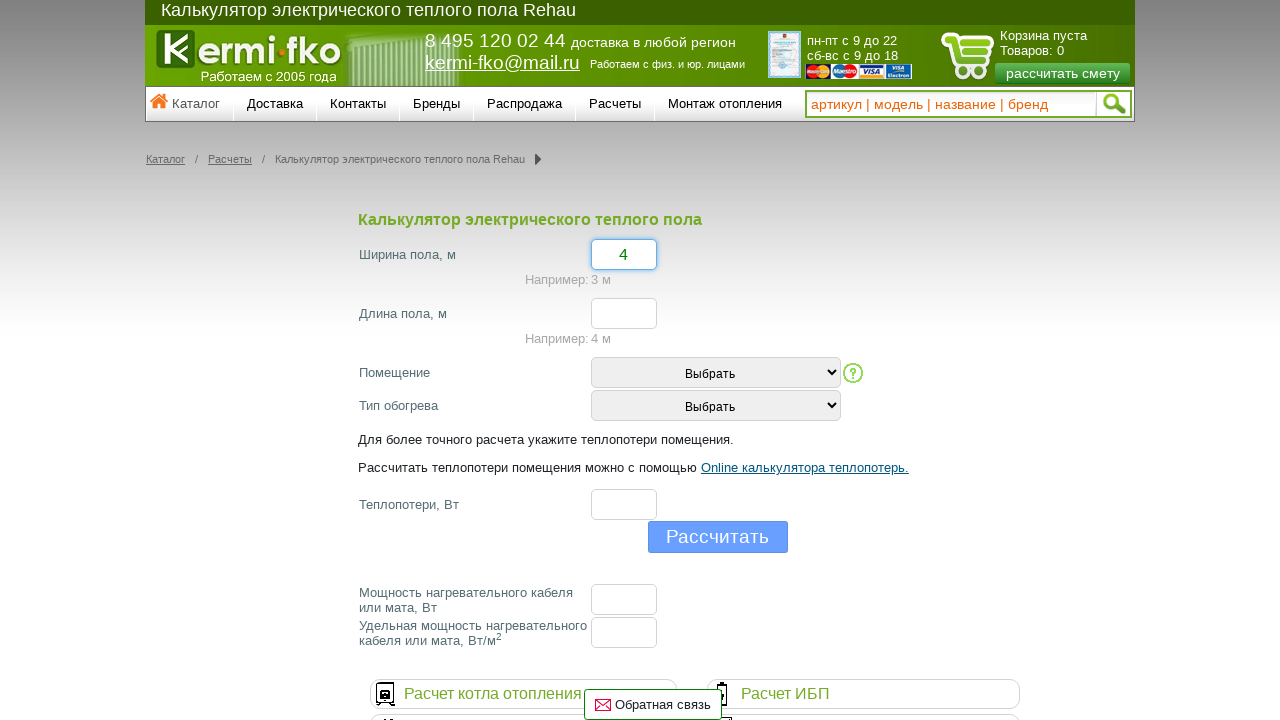

Entered floor length: 5 on #el_f_lenght
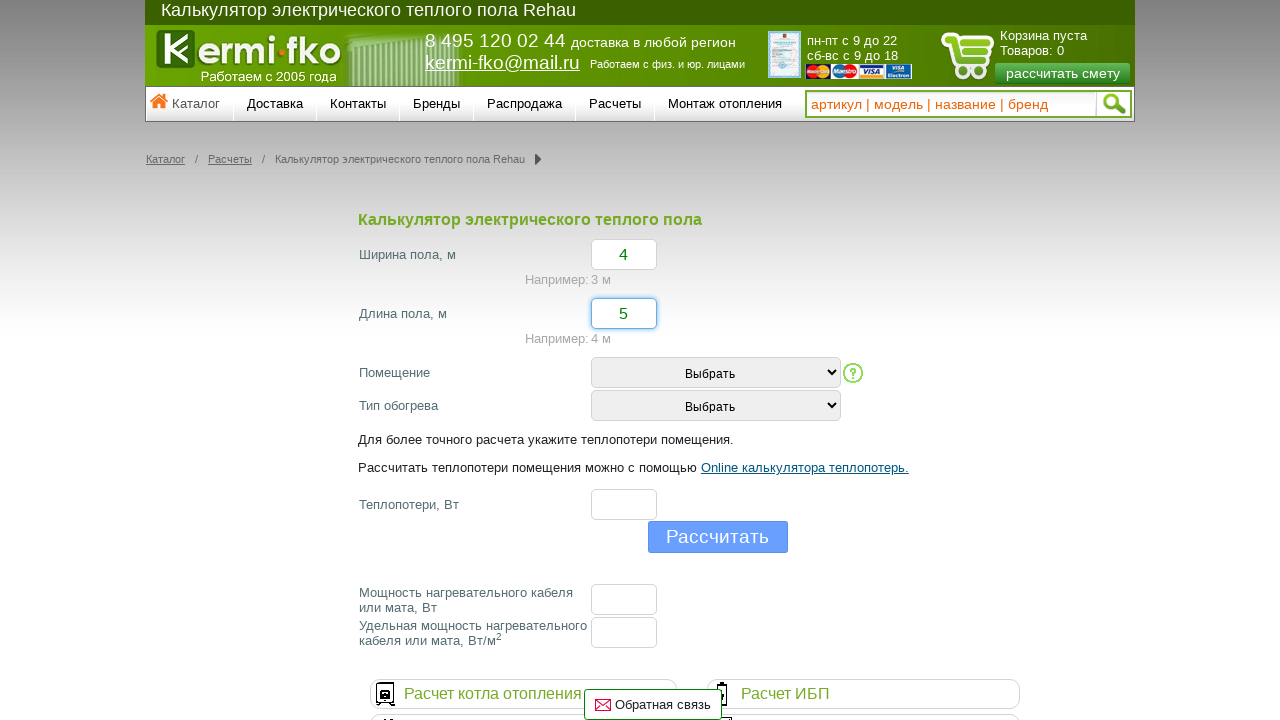

Selected room type (index 1: Kitchen or bedroom) on #room_type
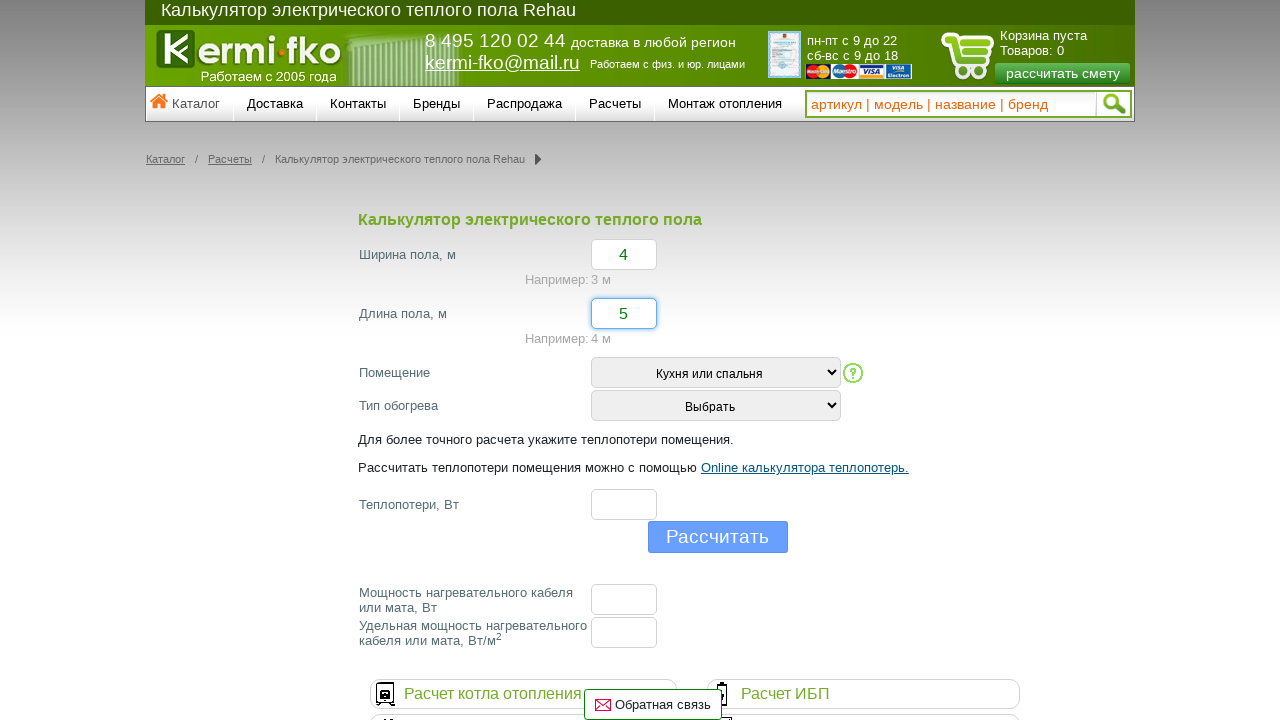

Selected heating type (index 2: Comfort heating) on #heating_type
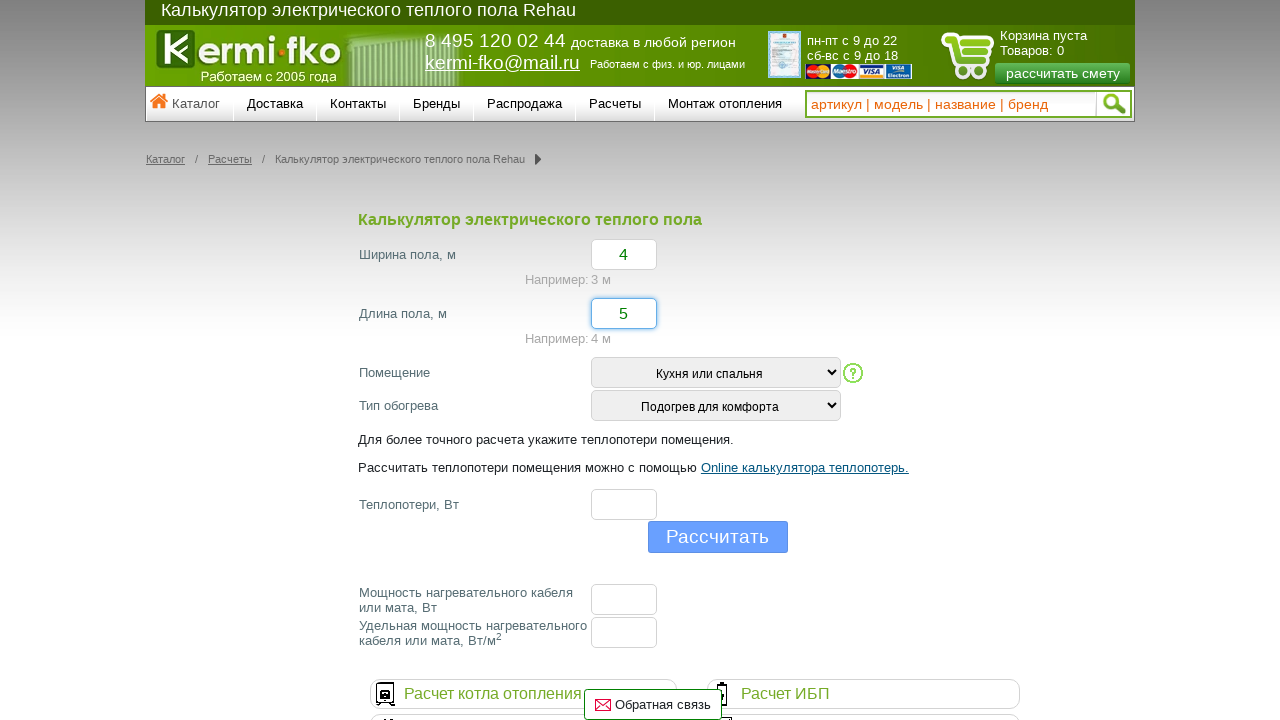

Entered heat loss value: 1568 on #el_f_losses
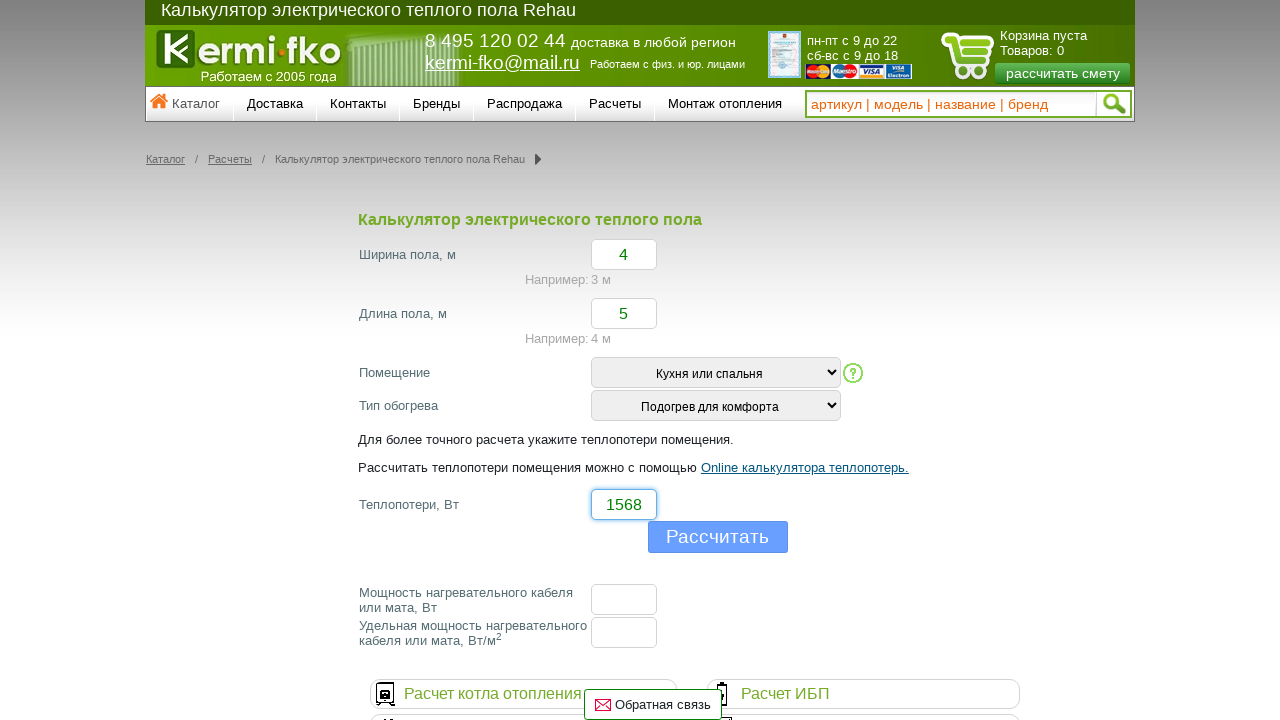

Clicked calculate button at (718, 537) on .buttHFcalc
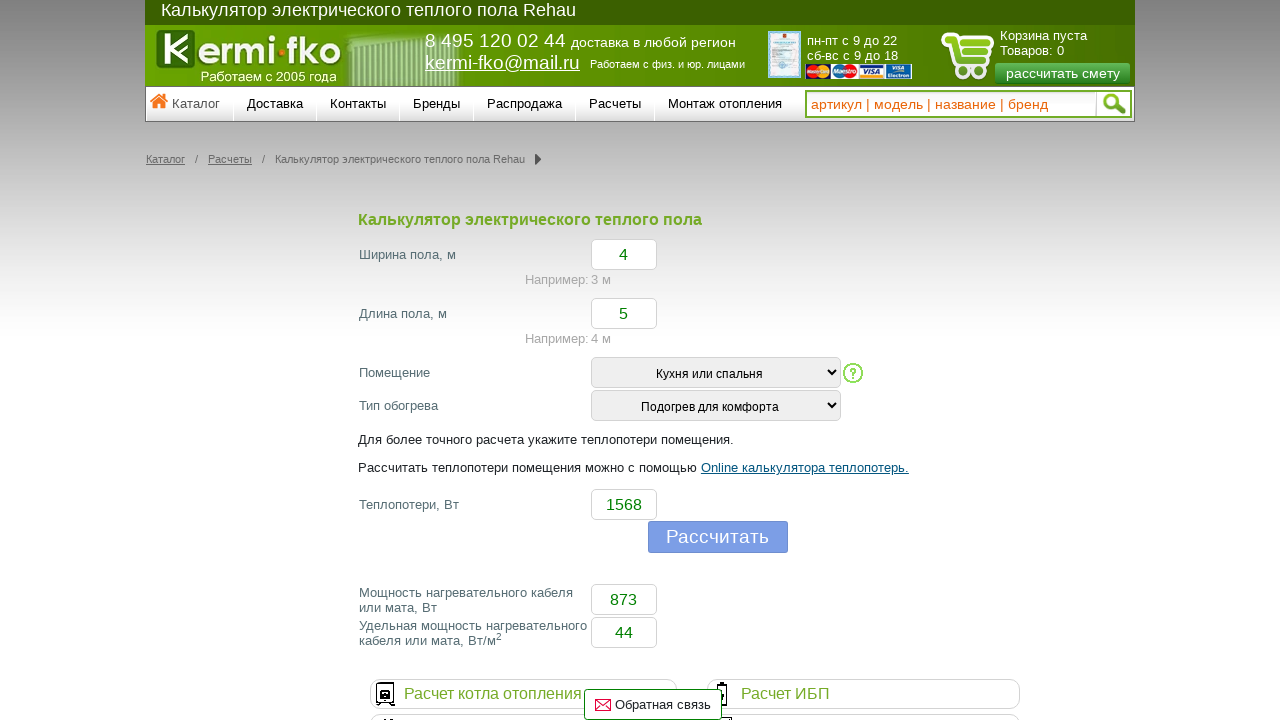

Cable power result field appeared
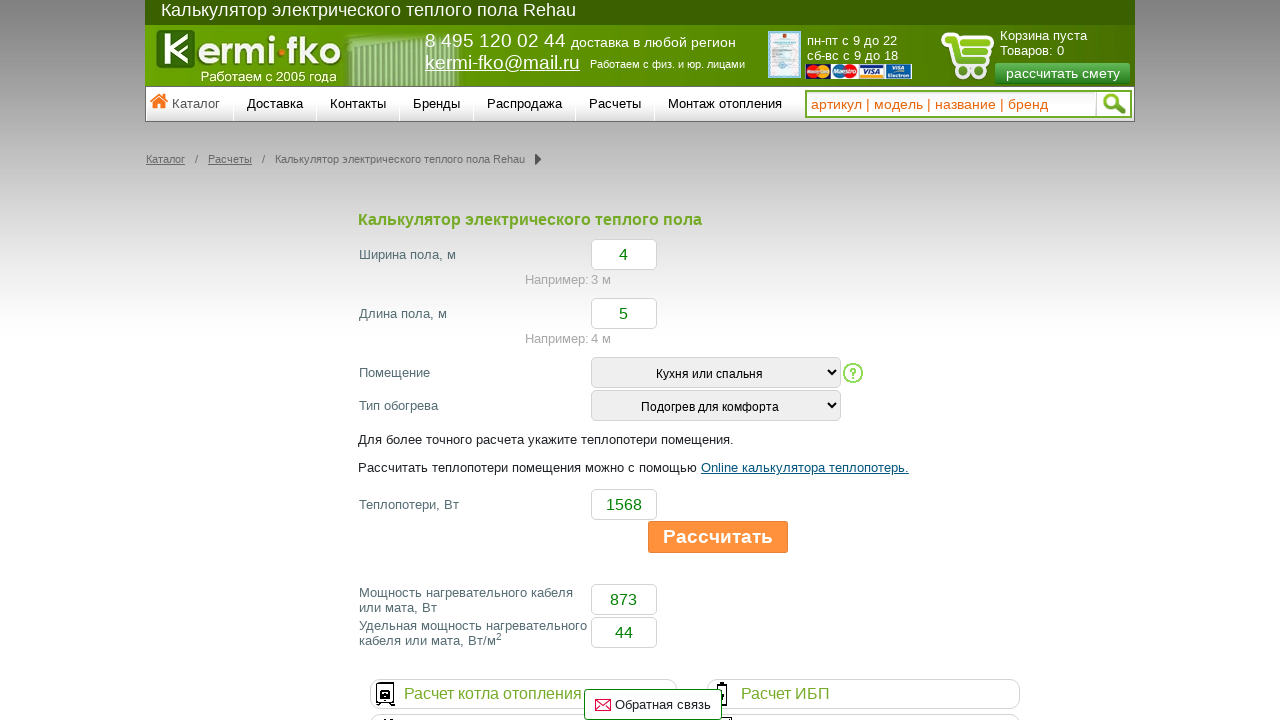

Retrieved cable power value: 873
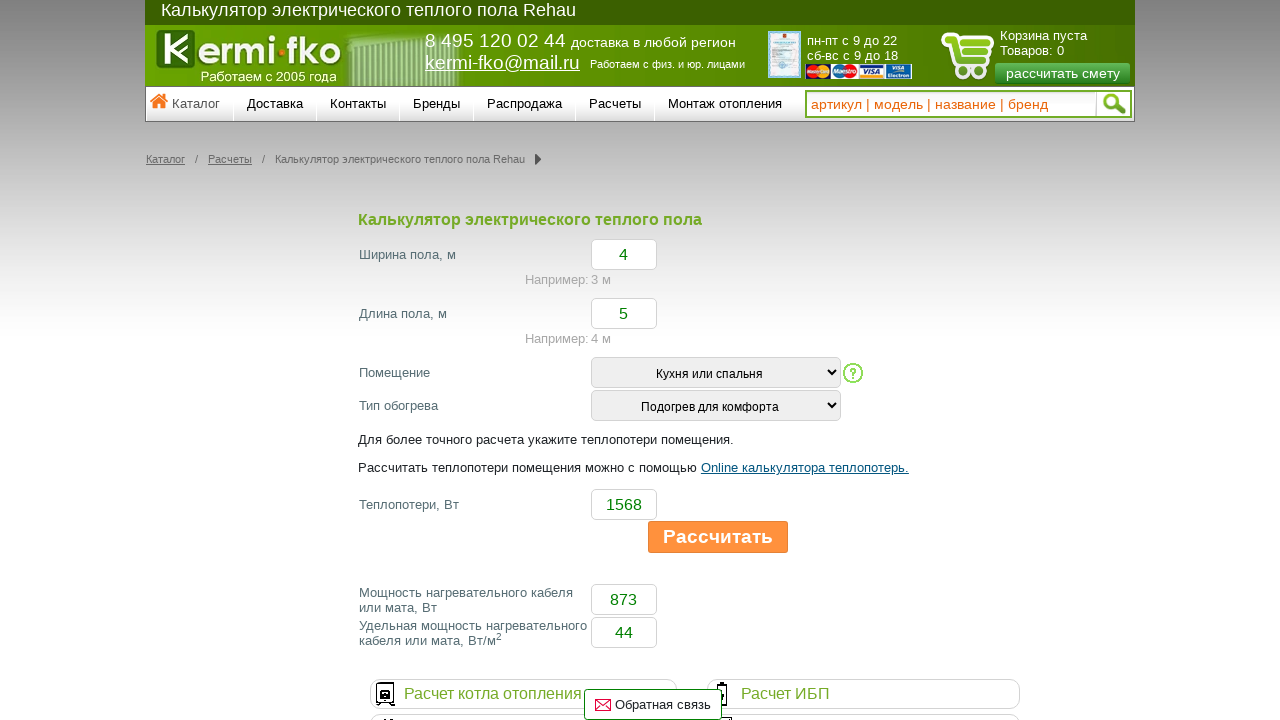

Verified cable power calculation: 873 ✓
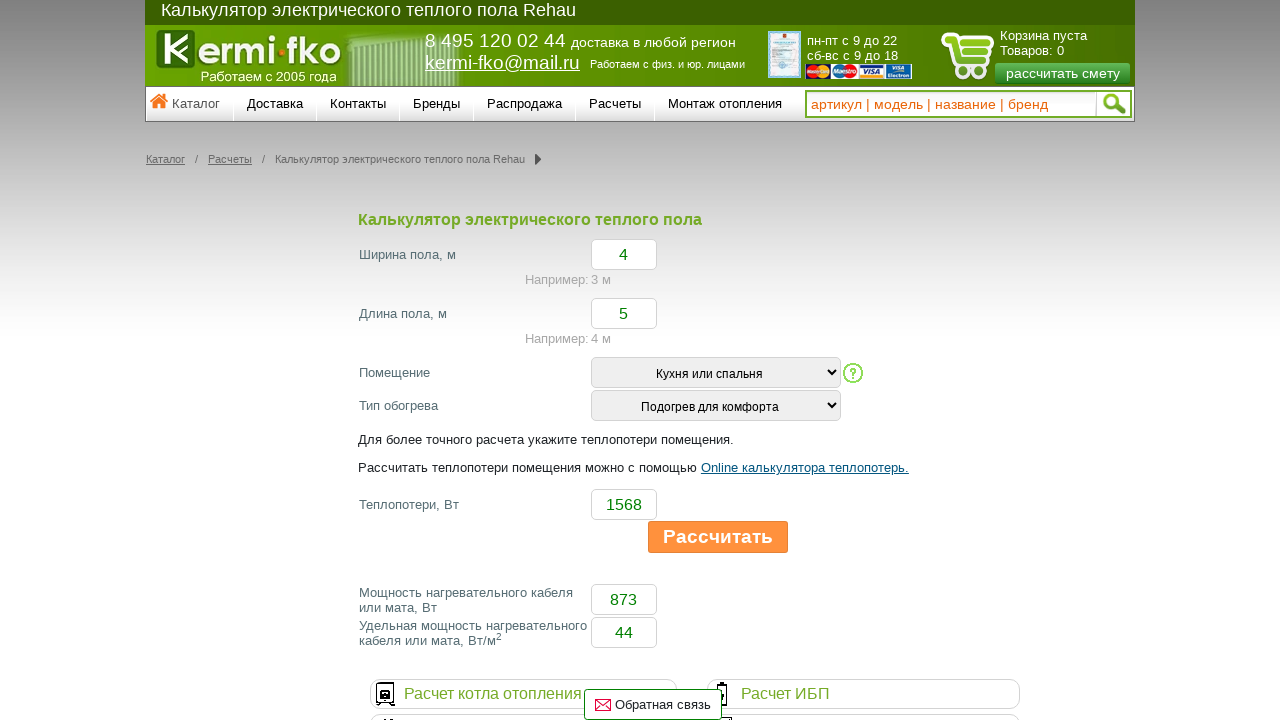

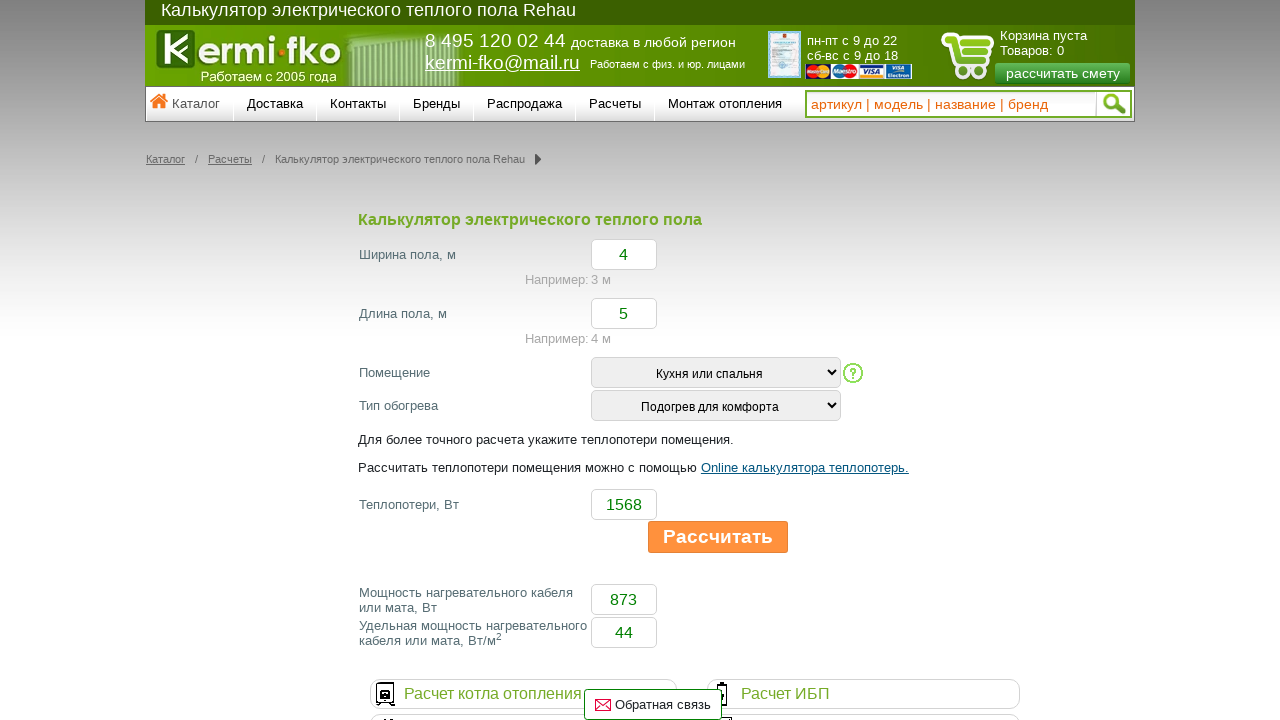